Tests right-click context menu functionality by performing a right-click on an element, selecting an option from the context menu, and handling the resulting alert

Starting URL: http://swisnl.github.io/jQuery-contextMenu/demo.html

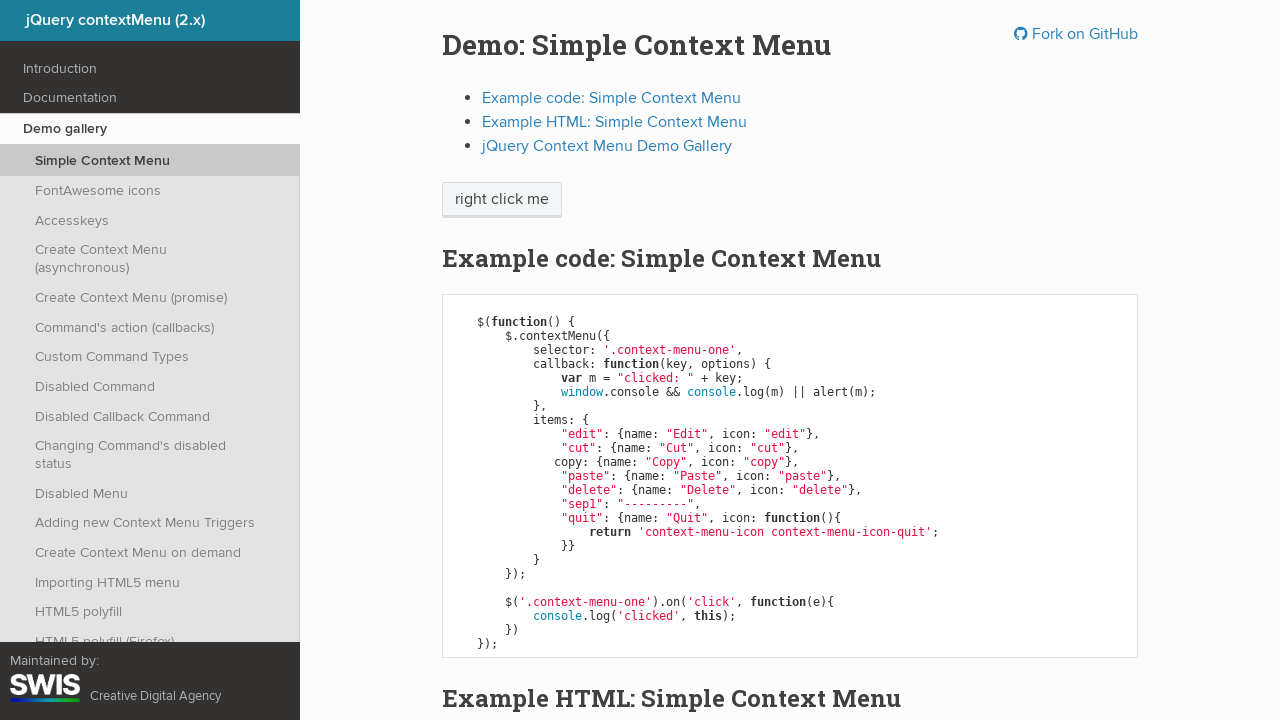

Navigated to jQuery contextMenu demo page
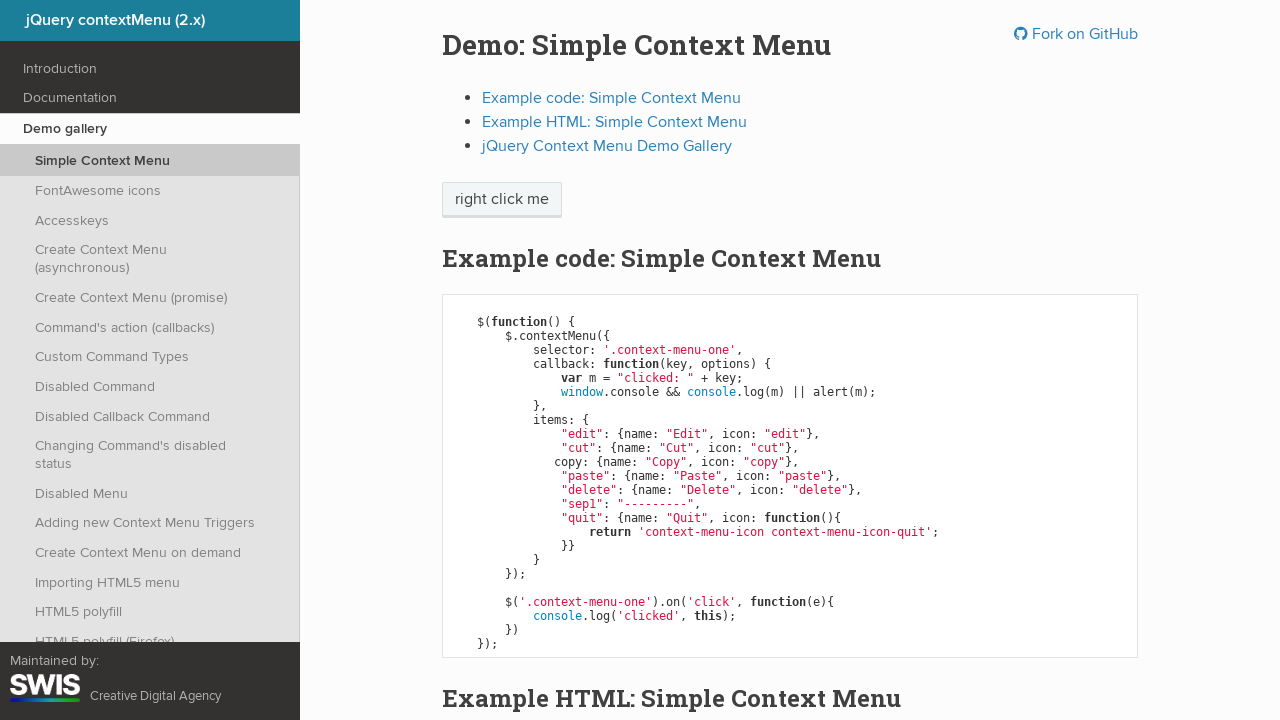

Right-clicked on 'right click me' element at (502, 200) on xpath=//span[text()='right click me']
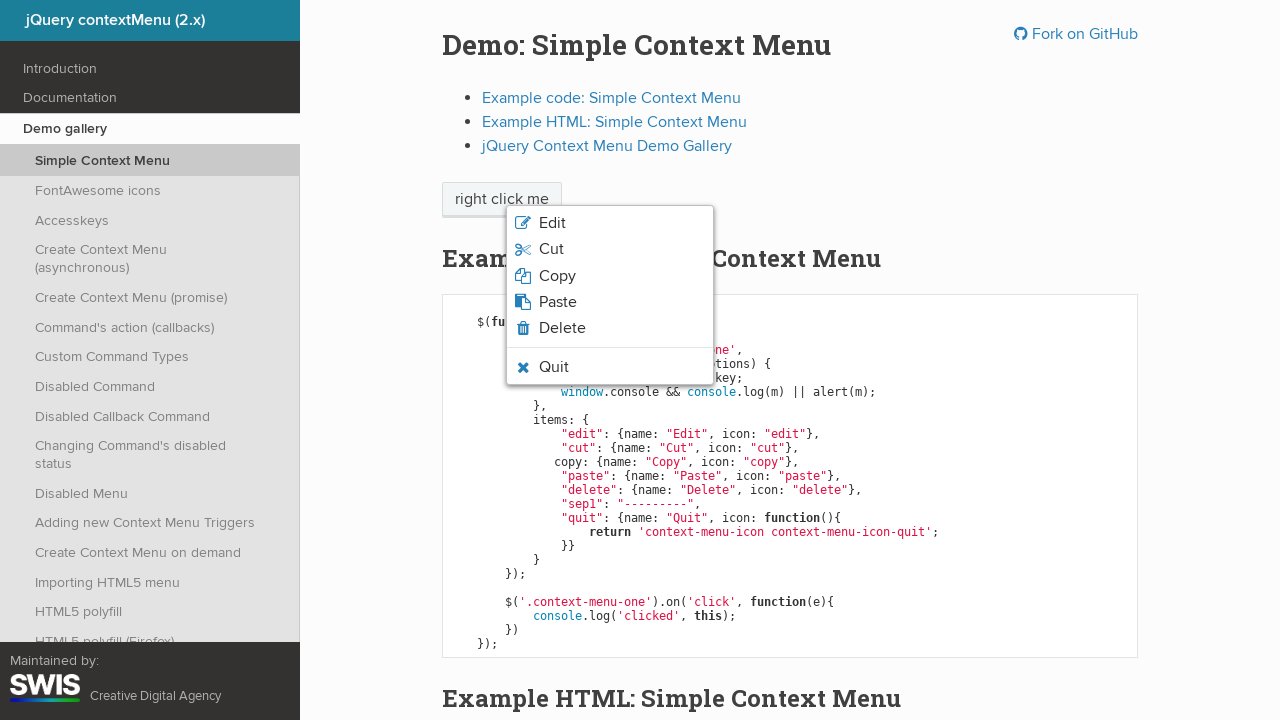

Clicked 'Quit' option from context menu at (610, 367) on xpath=//ul[@class='context-menu-list context-menu-root']/li[contains(@class,'con
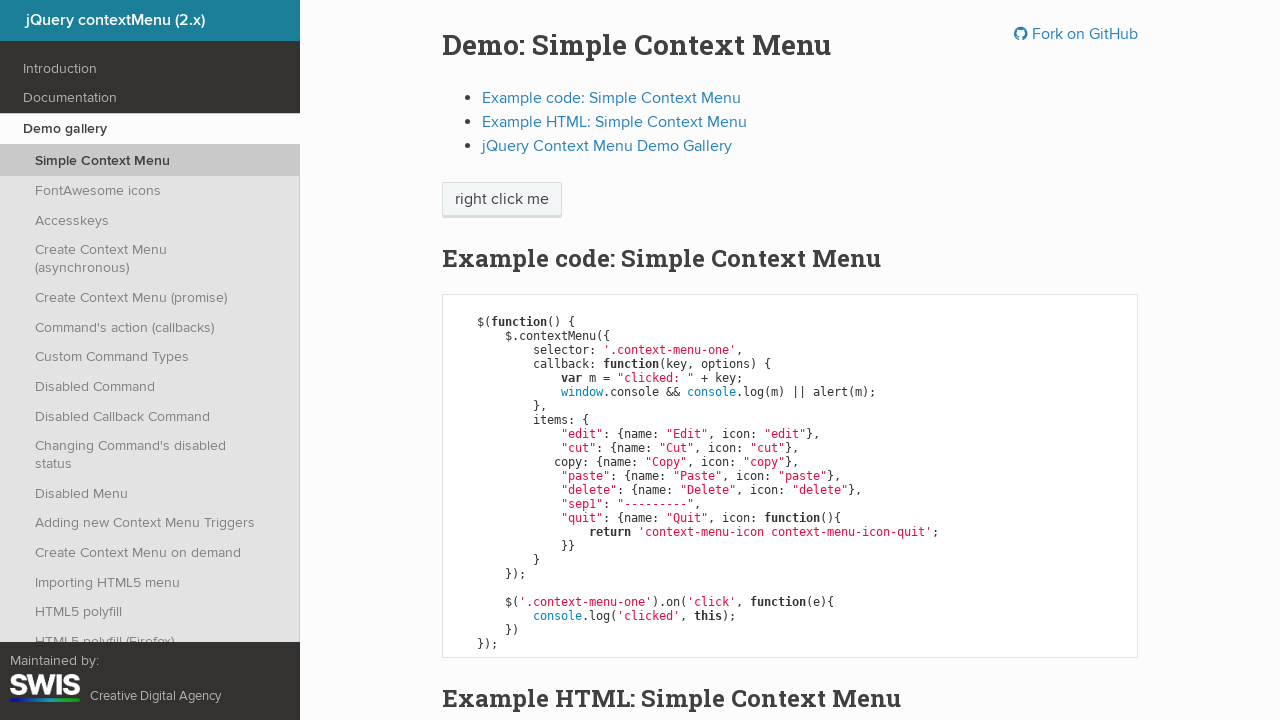

Set up dialog handler to accept alerts
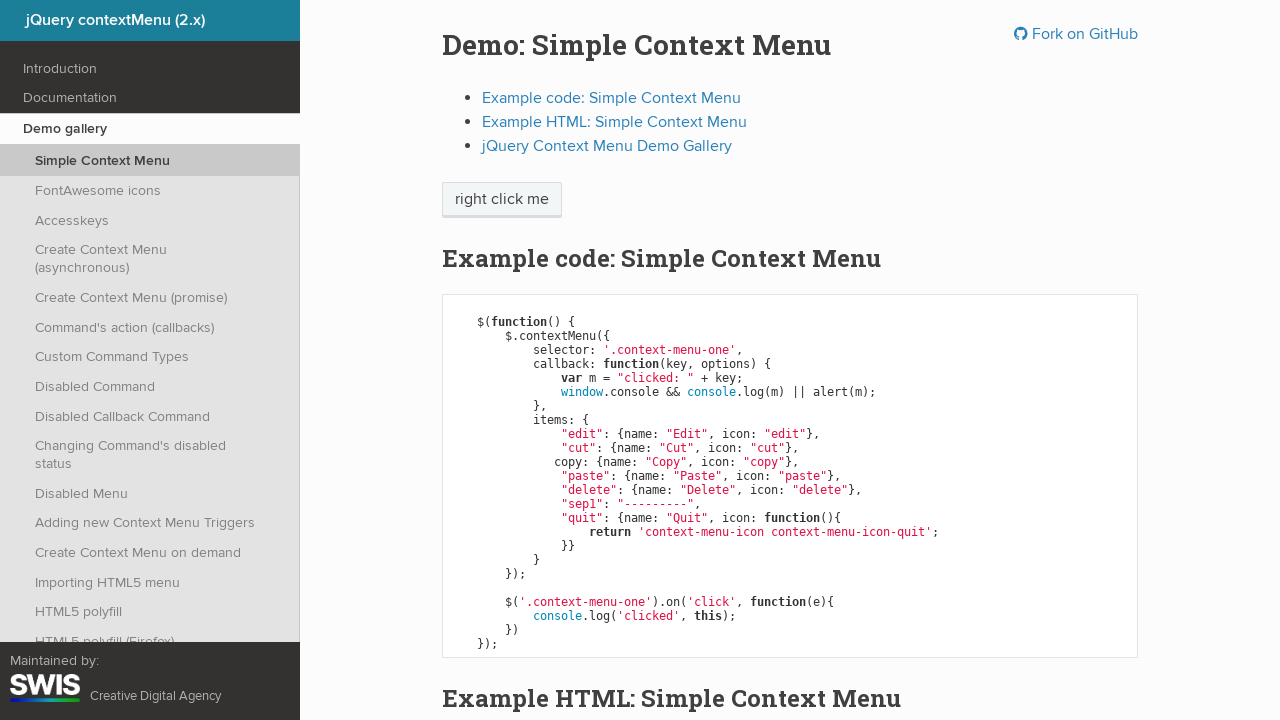

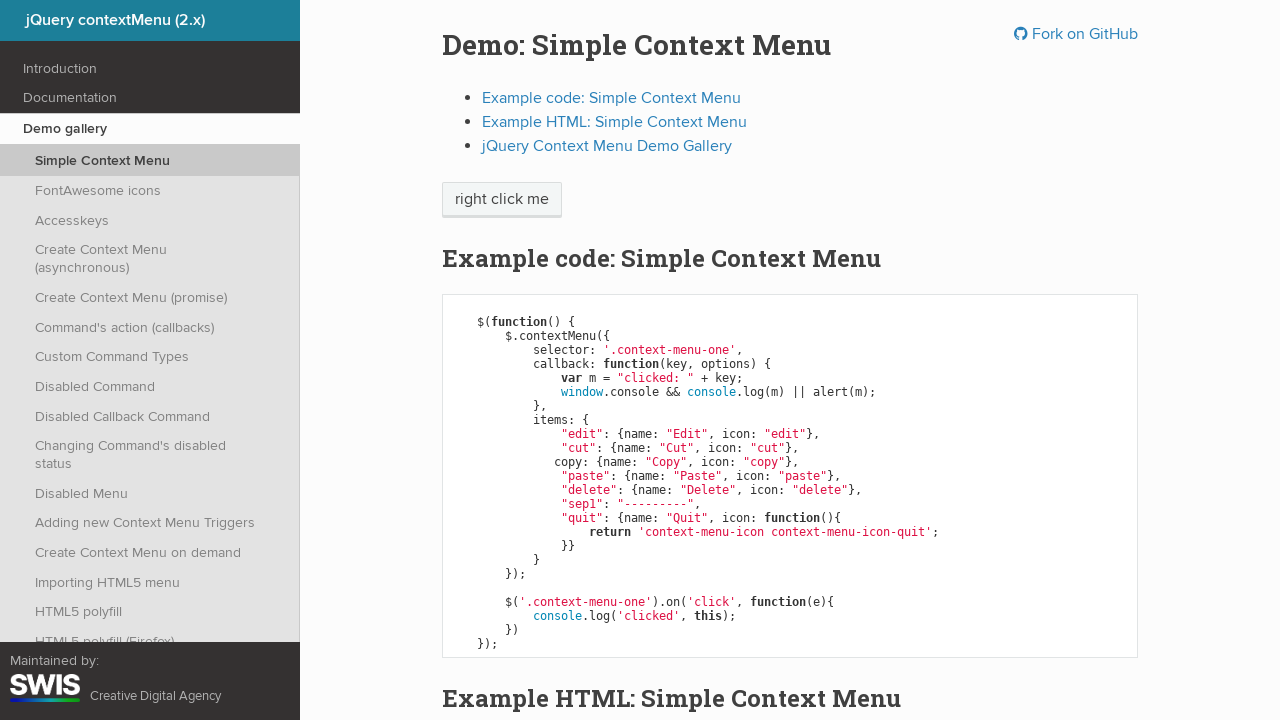